Tests injecting jQuery and jQuery Growl library into a page via JavaScript execution, then displays various notification messages (info, error, notice, warning) in the browser.

Starting URL: http://the-internet.herokuapp.com

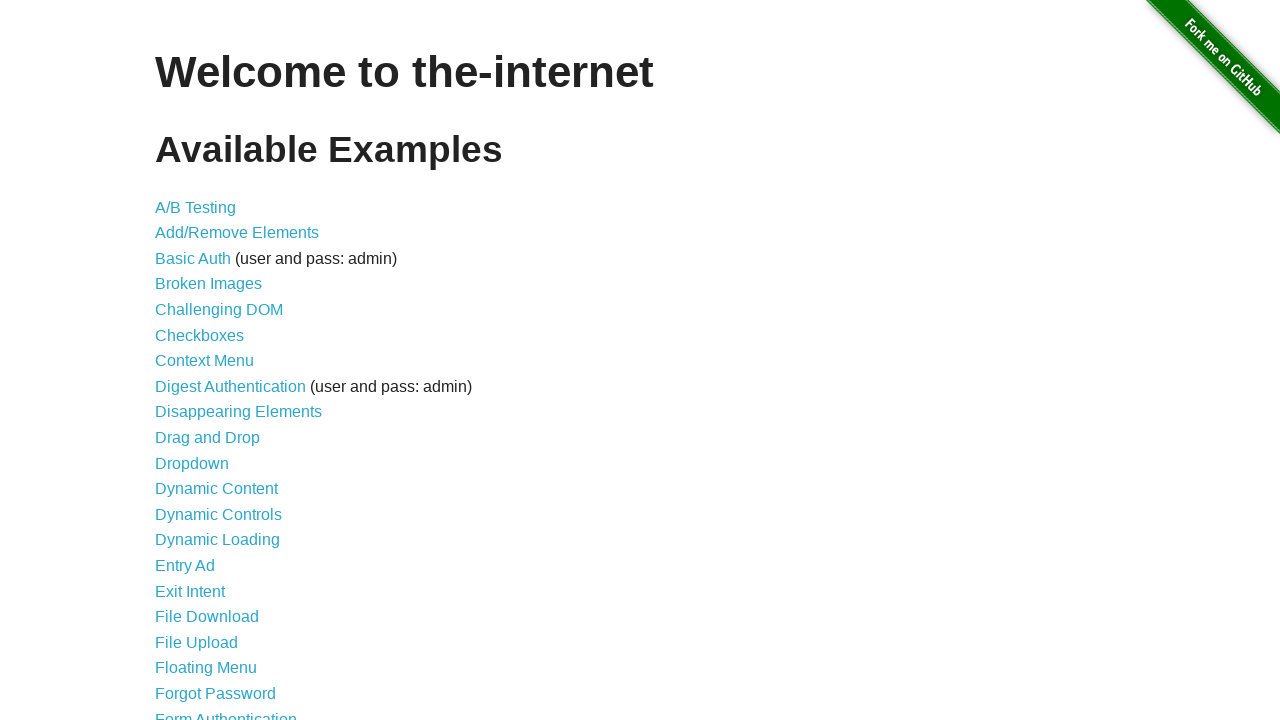

Injected jQuery library into page
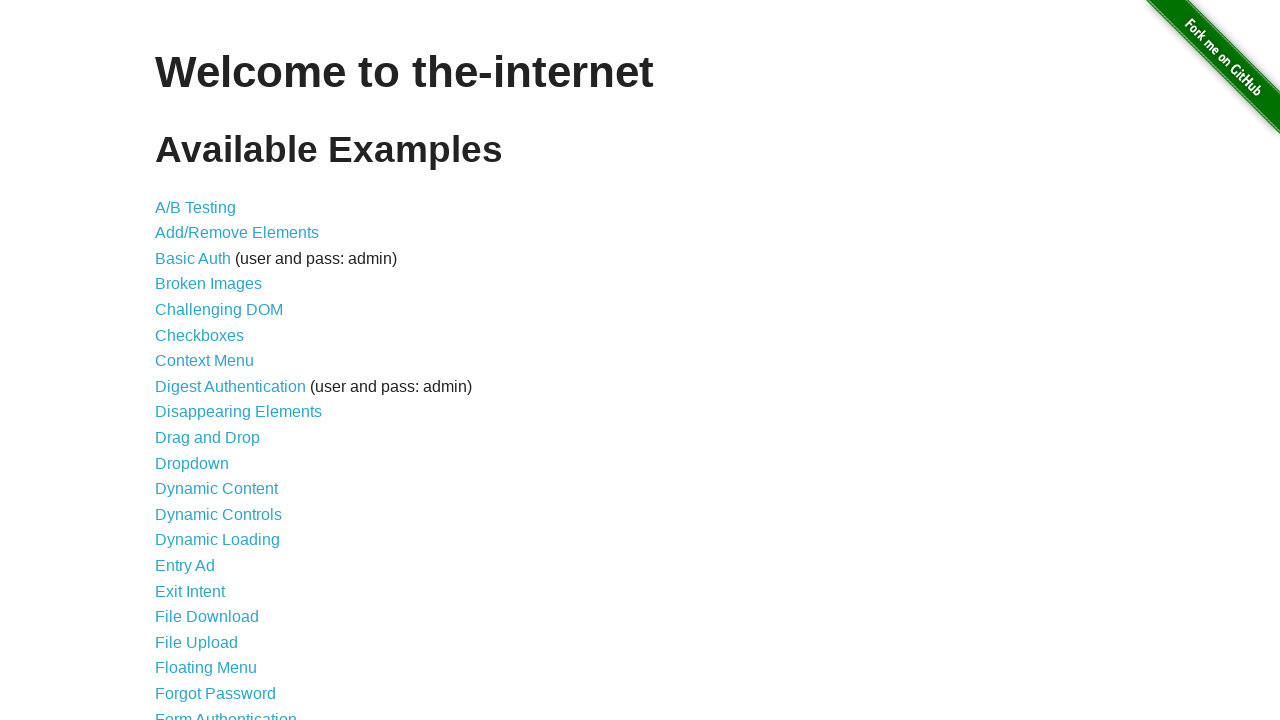

Injected jQuery Growl script into page
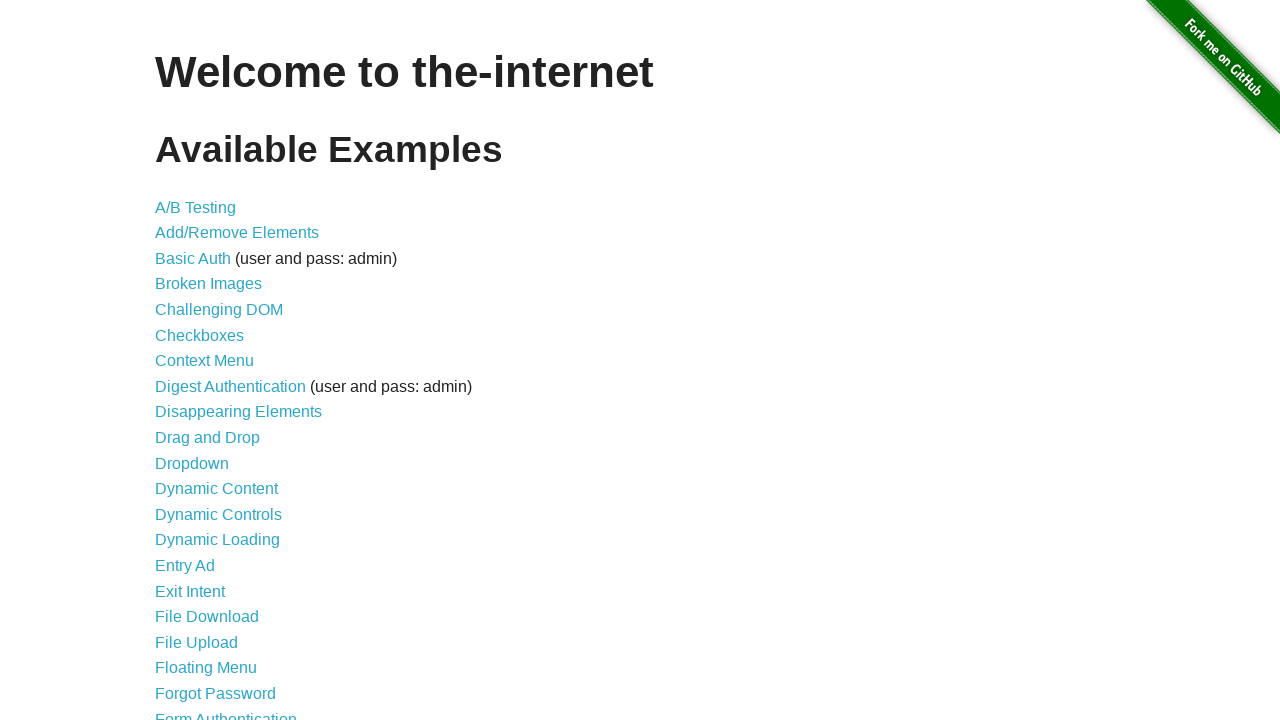

Added jQuery Growl CSS stylesheet to page
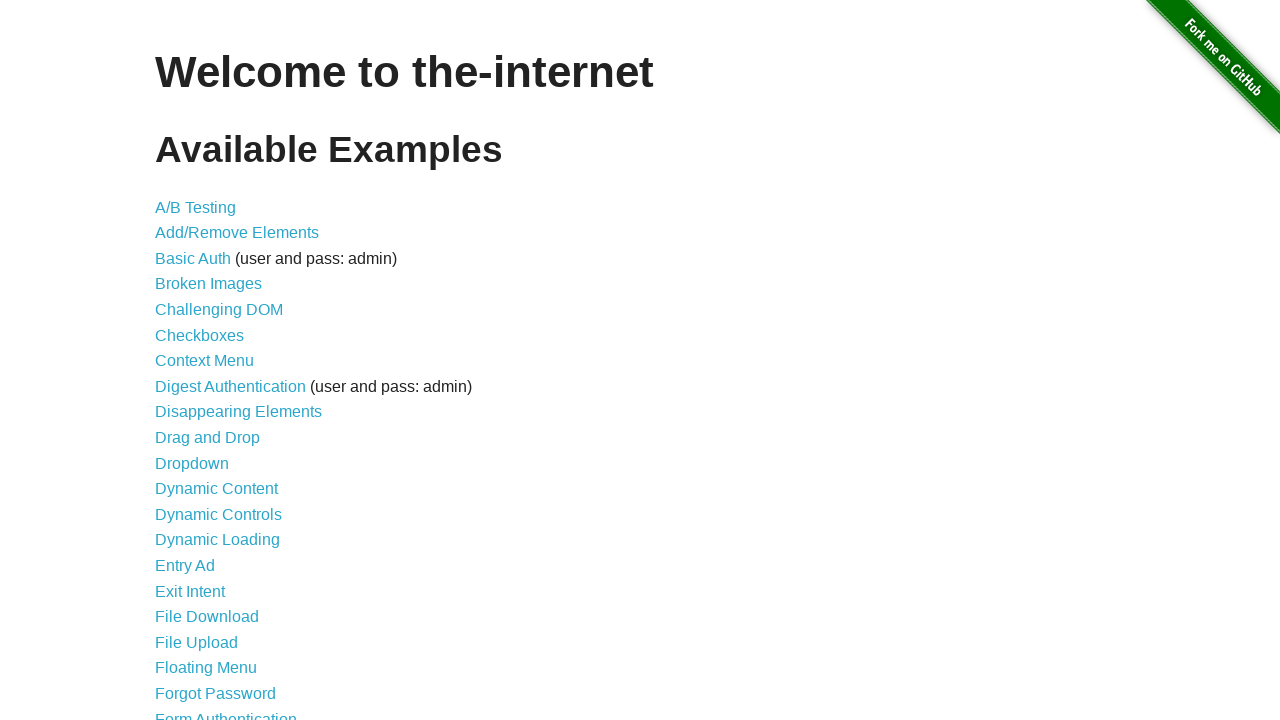

Waited for scripts and styles to load
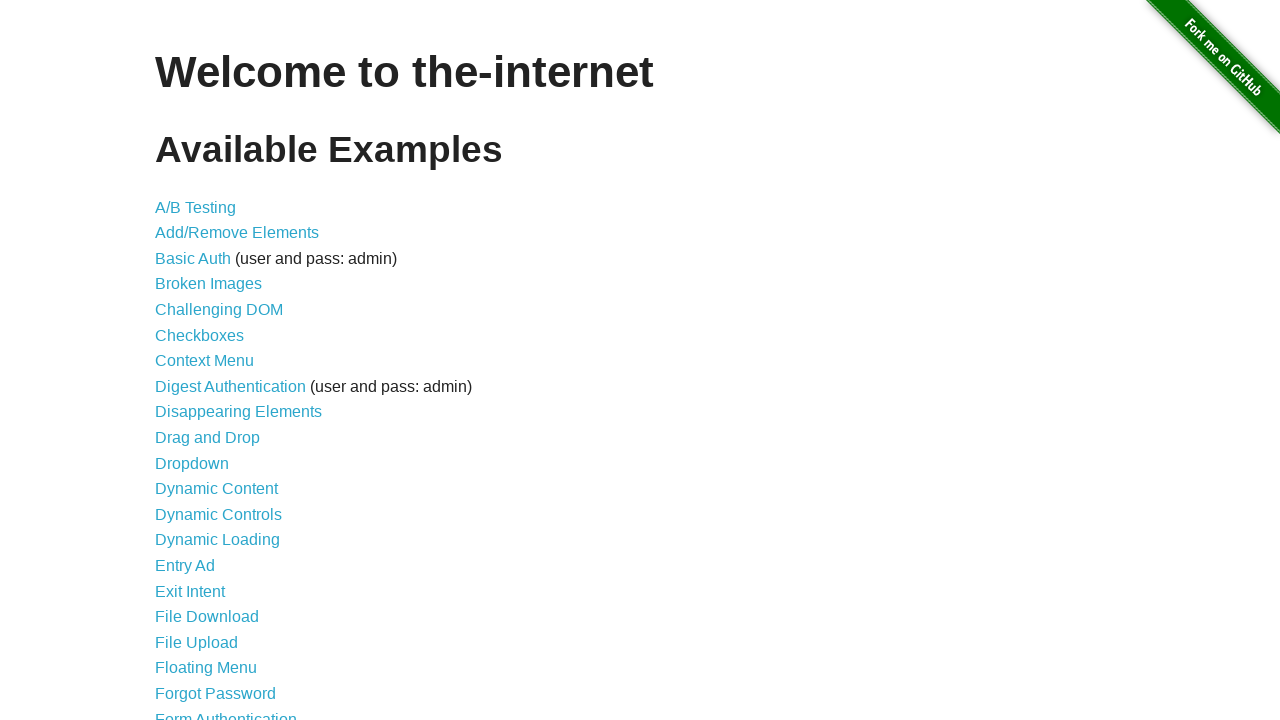

Displayed basic growl info notification
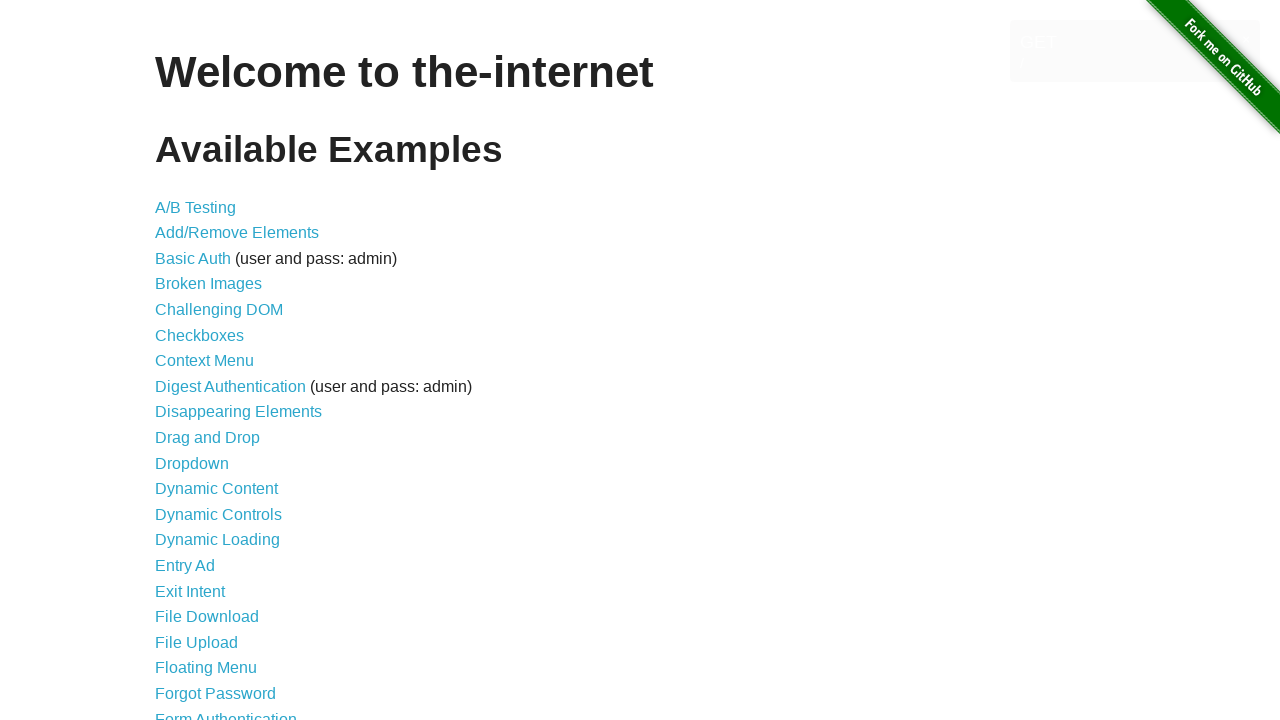

Displayed growl error notification
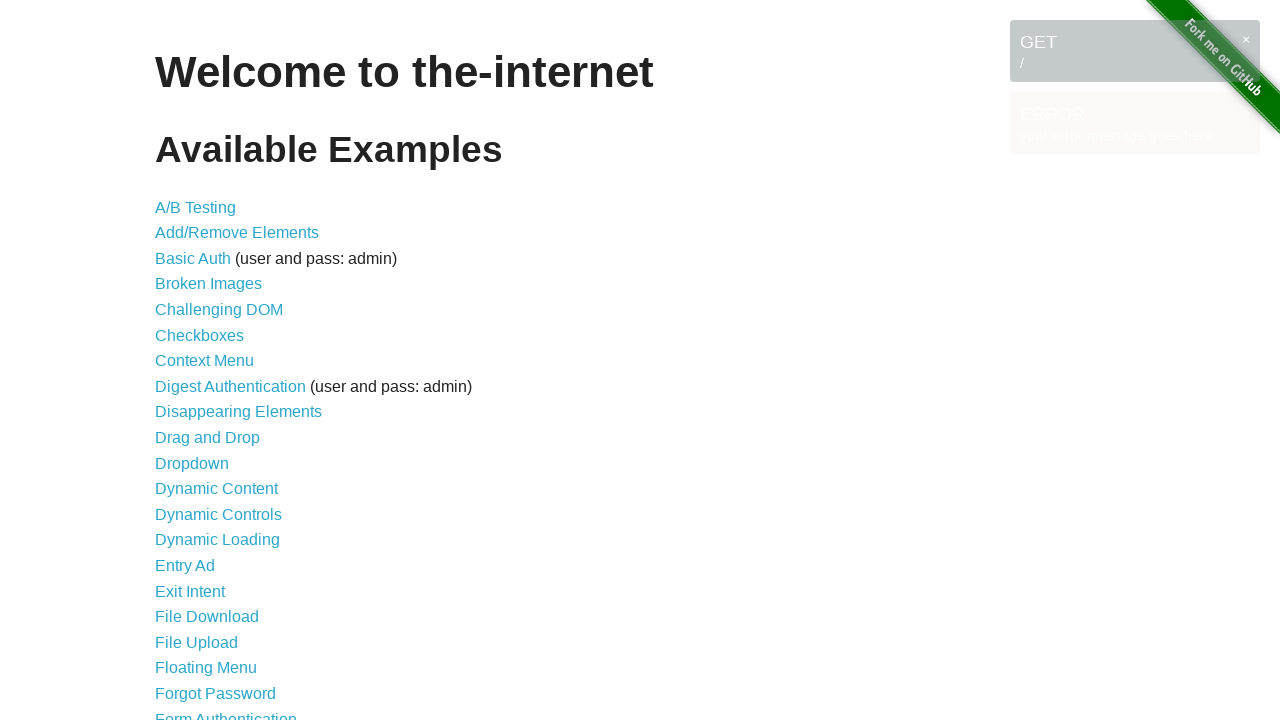

Displayed growl notice notification
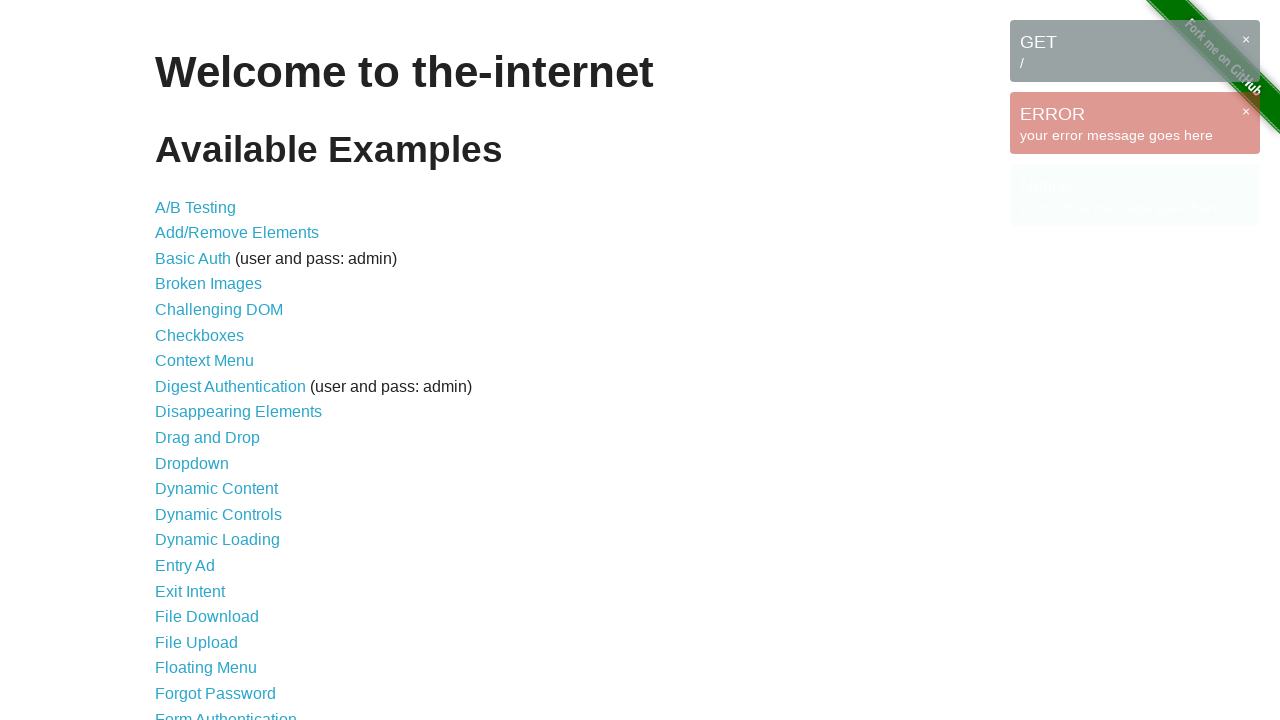

Displayed growl warning notification
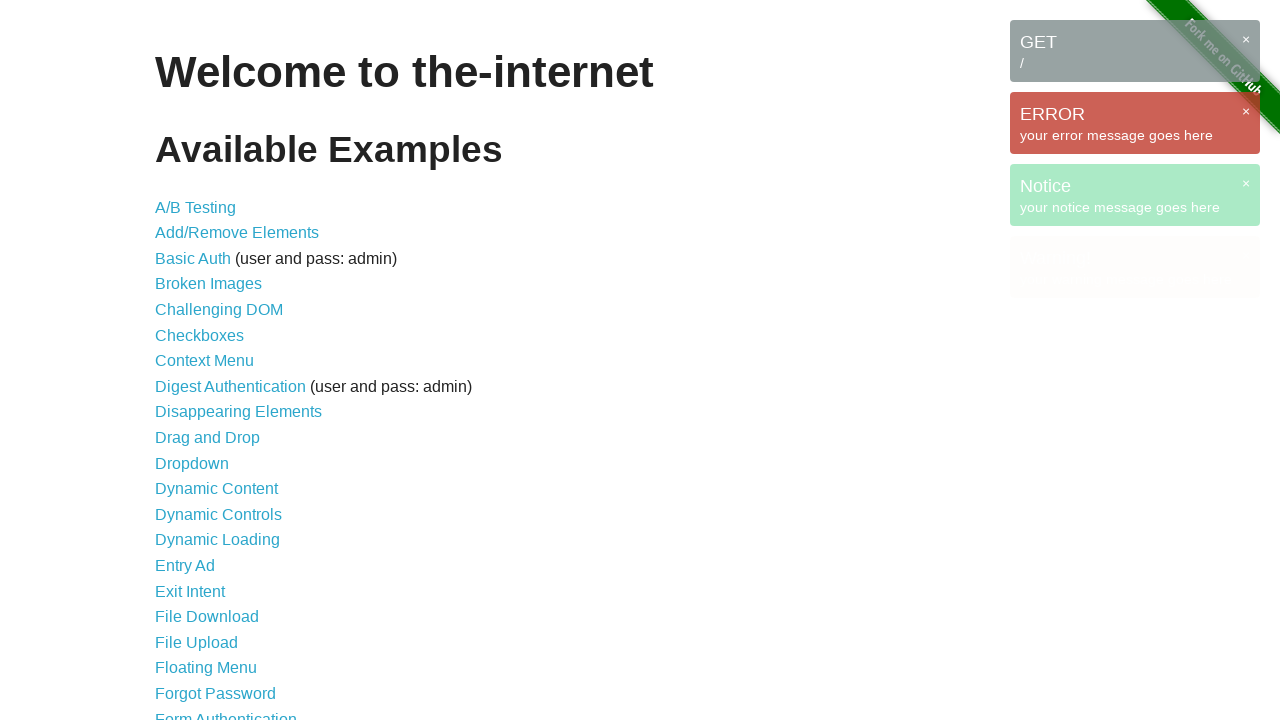

Waited for all notifications to be visible on screen
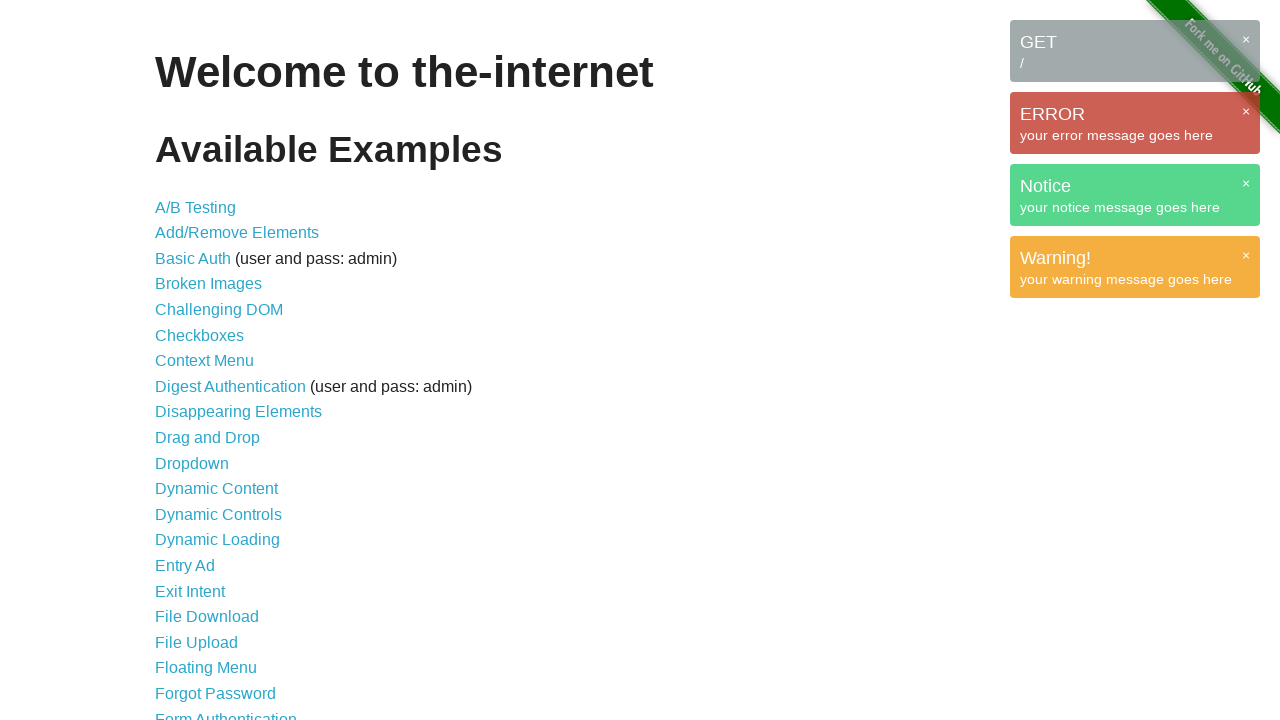

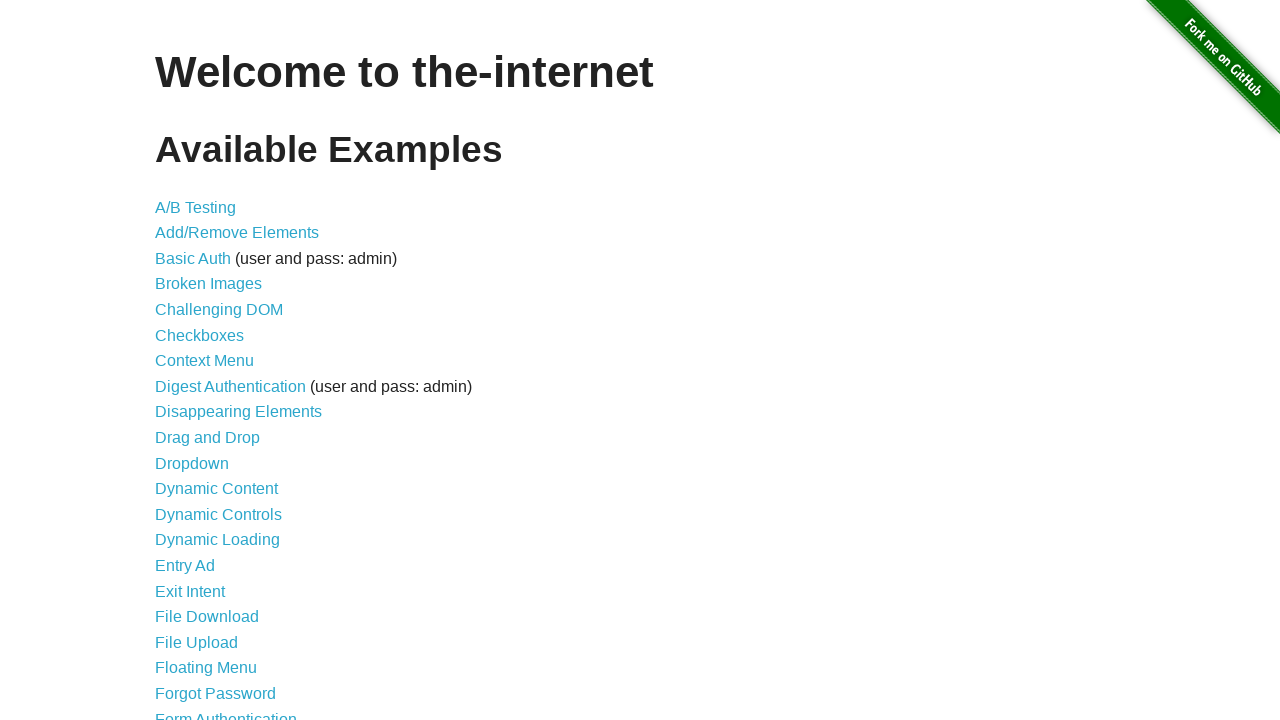